Navigates to cognextech.com and hovers over the "IT Course" menu item to trigger any dropdown or hover effect.

Starting URL: http://cognextech.com/

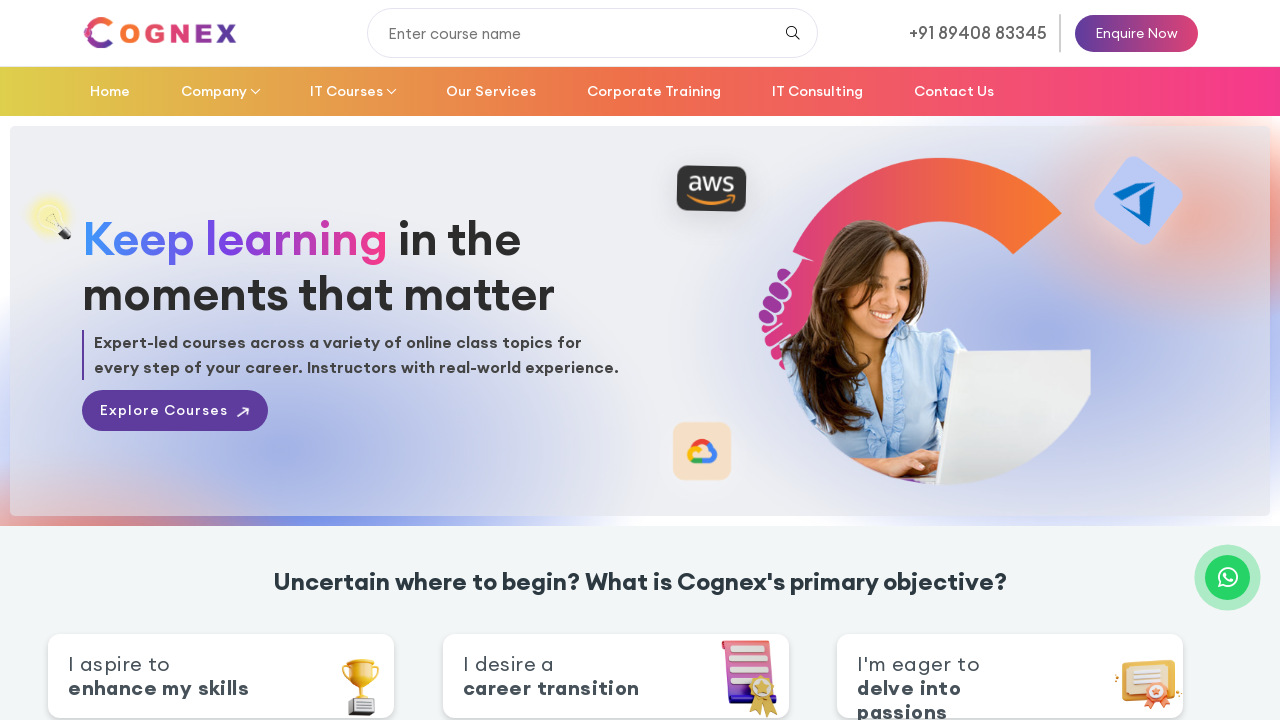

Navigated to http://cognextech.com/
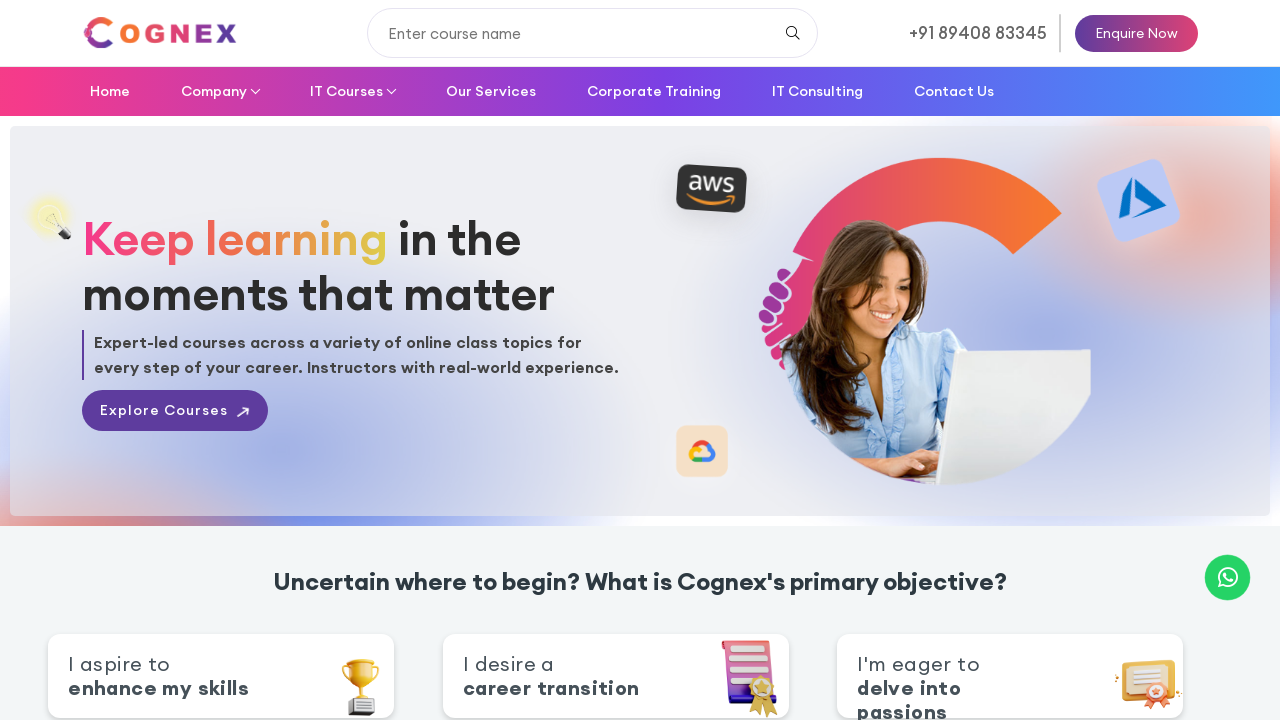

Hovered over the 'IT Course' menu item to trigger dropdown or hover effect at (352, 91) on a:text('IT Course')
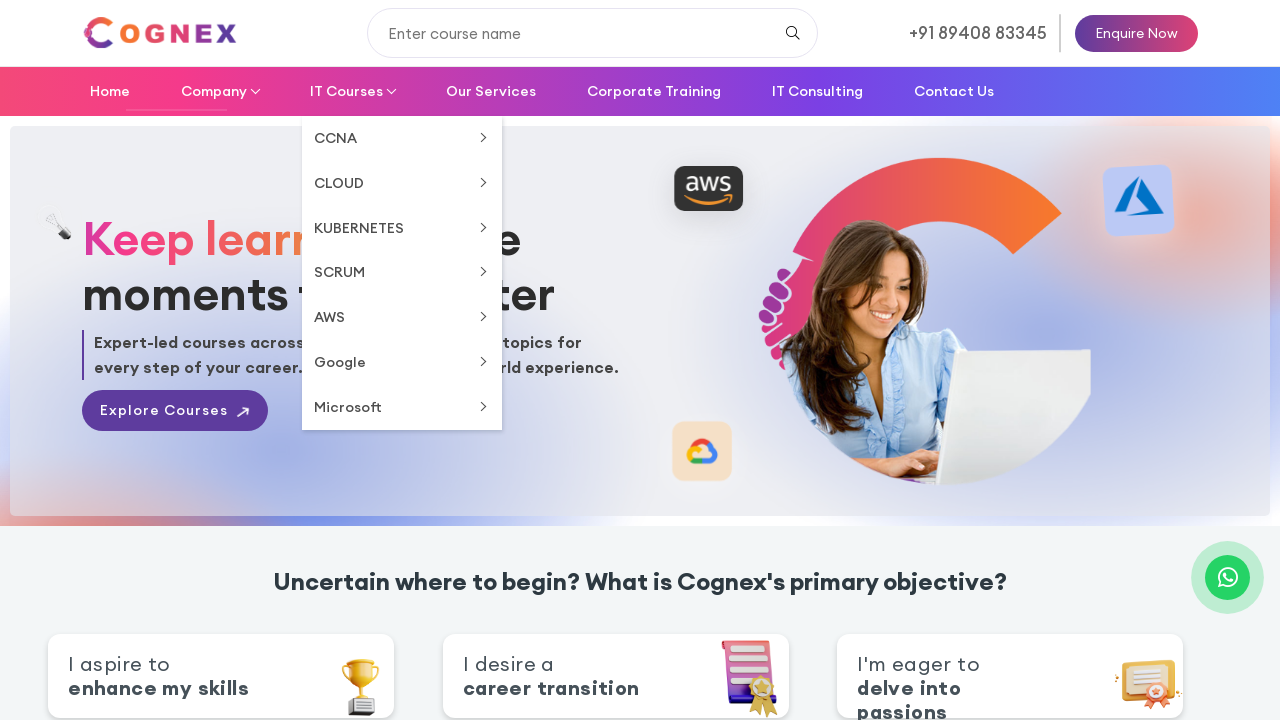

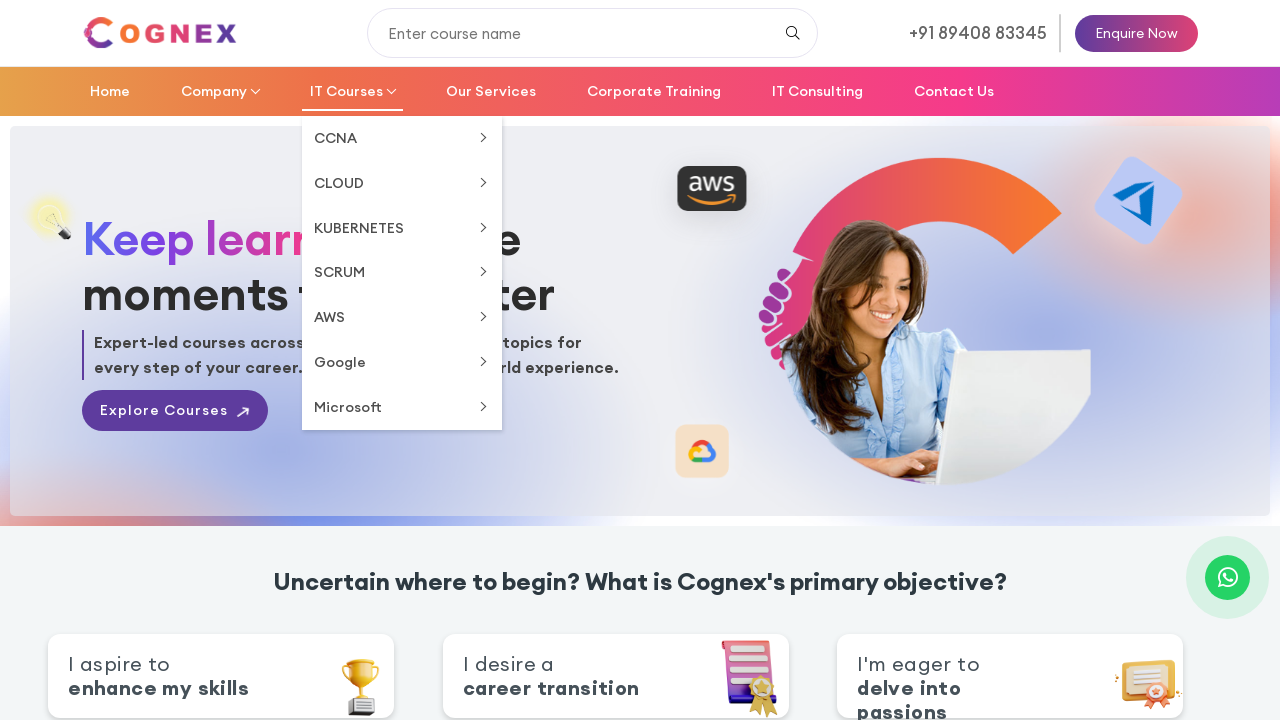